Tests that the todo counter displays the correct number of items

Starting URL: https://demo.playwright.dev/todomvc

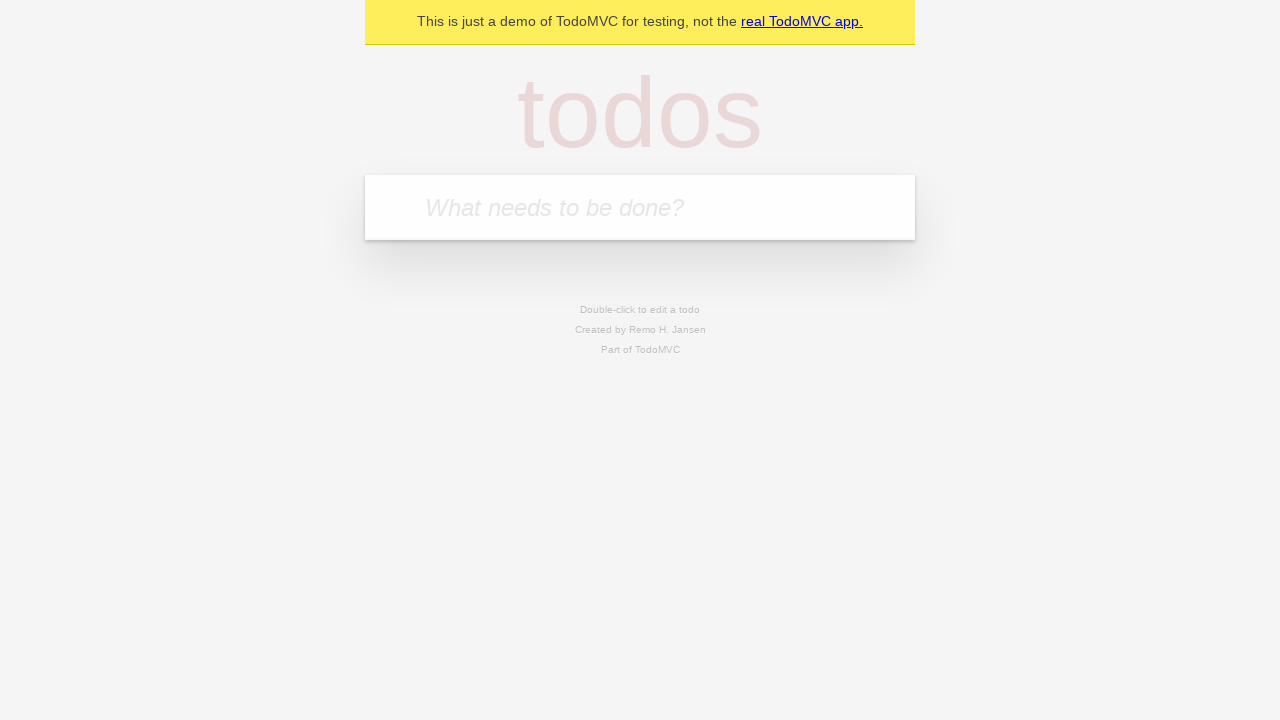

Located the todo input field
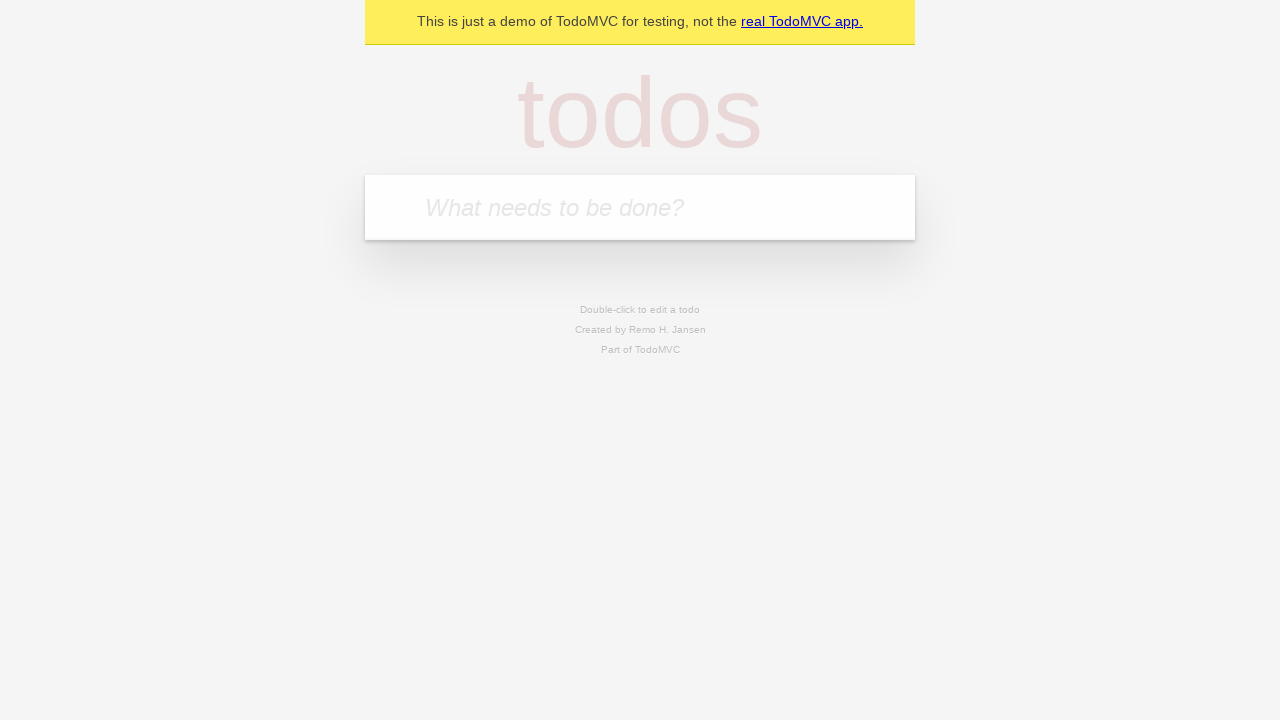

Filled first todo with 'buy some cheese' on internal:attr=[placeholder="What needs to be done?"i]
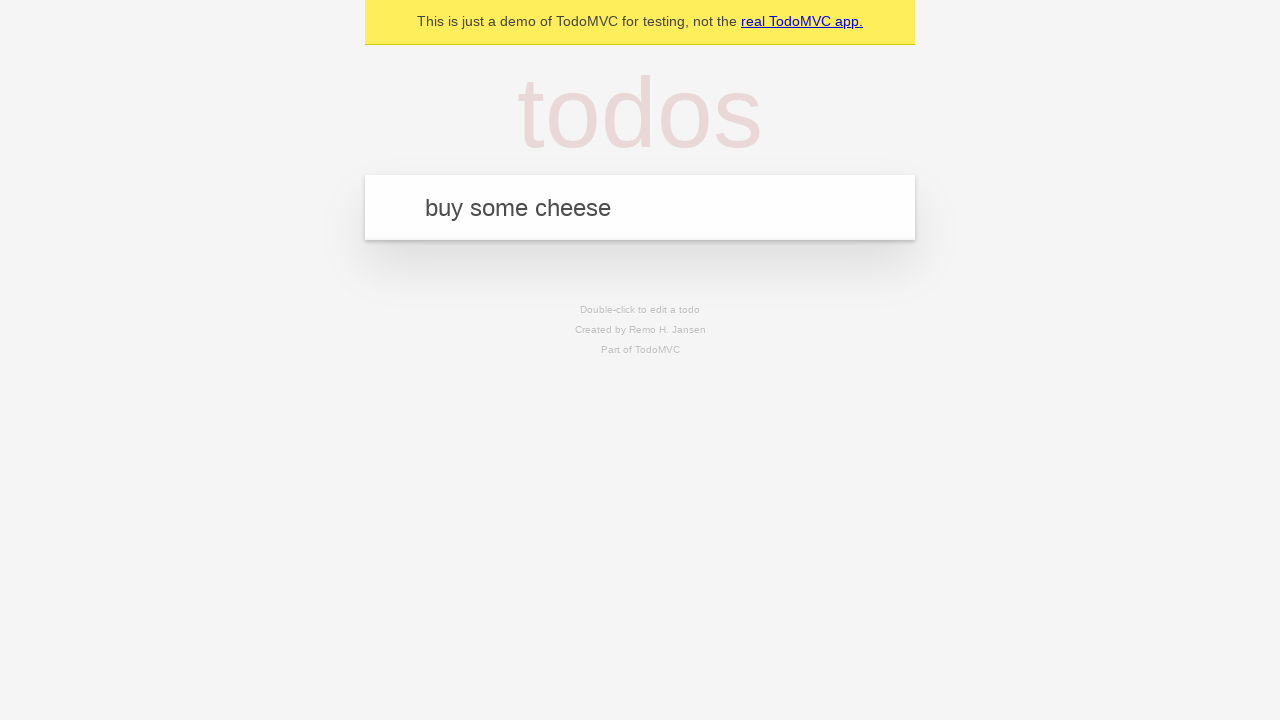

Pressed Enter to create first todo item on internal:attr=[placeholder="What needs to be done?"i]
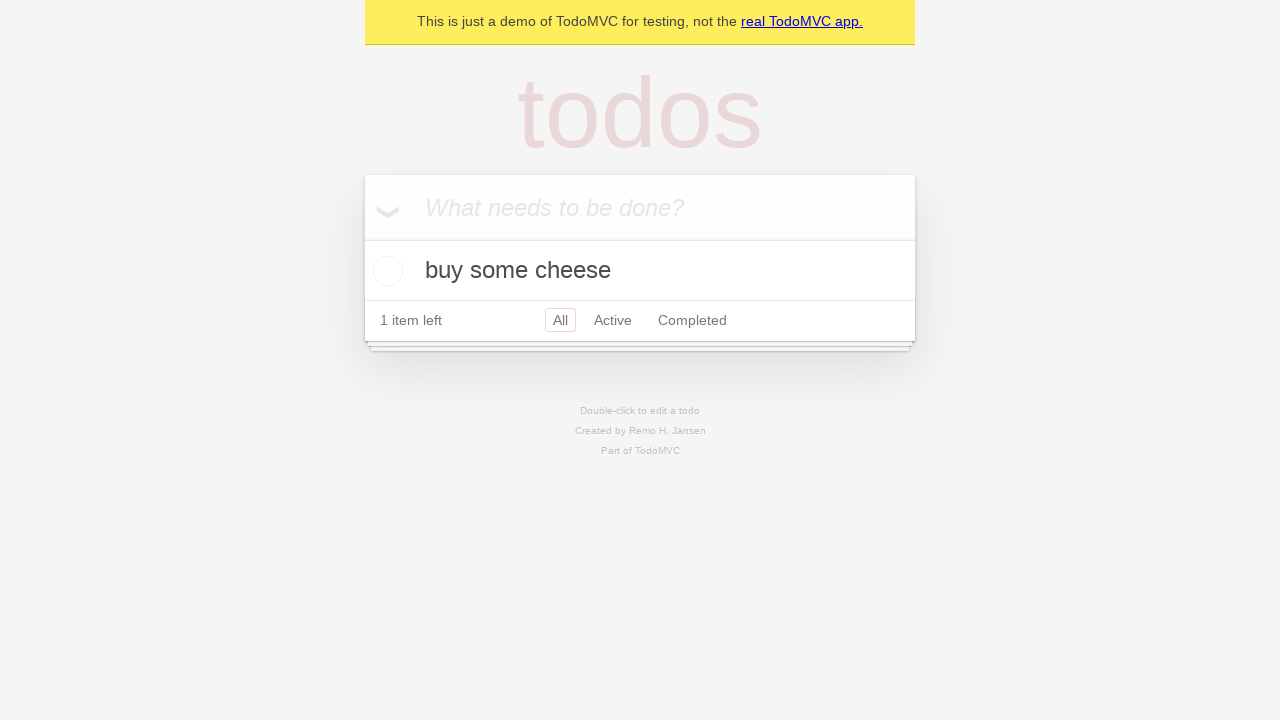

Todo counter appeared after creating first item
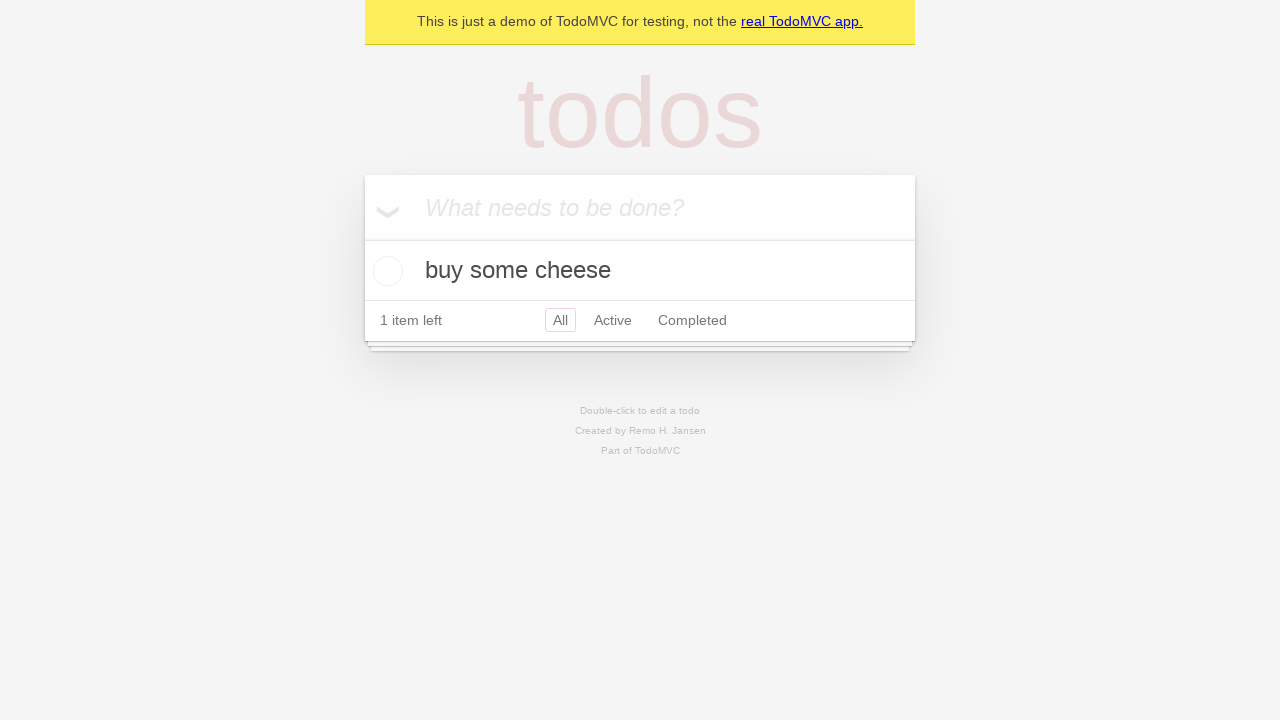

Filled second todo with 'feed the cat' on internal:attr=[placeholder="What needs to be done?"i]
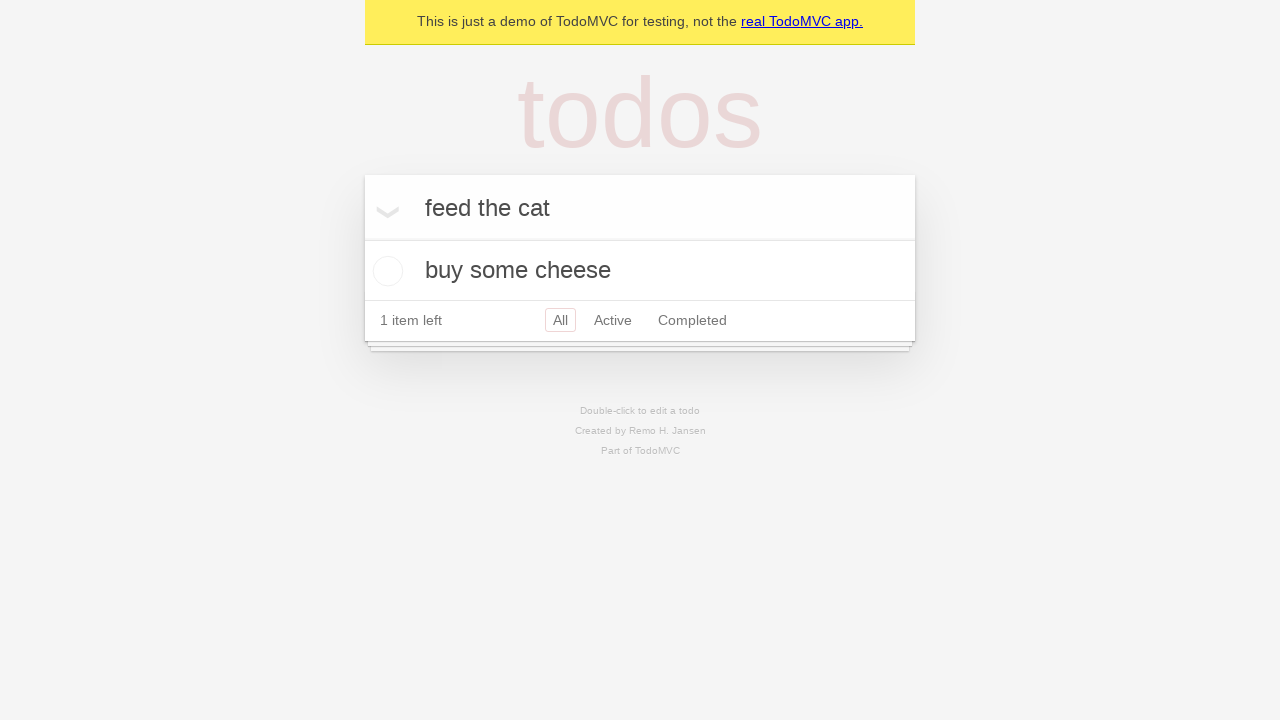

Pressed Enter to create second todo item on internal:attr=[placeholder="What needs to be done?"i]
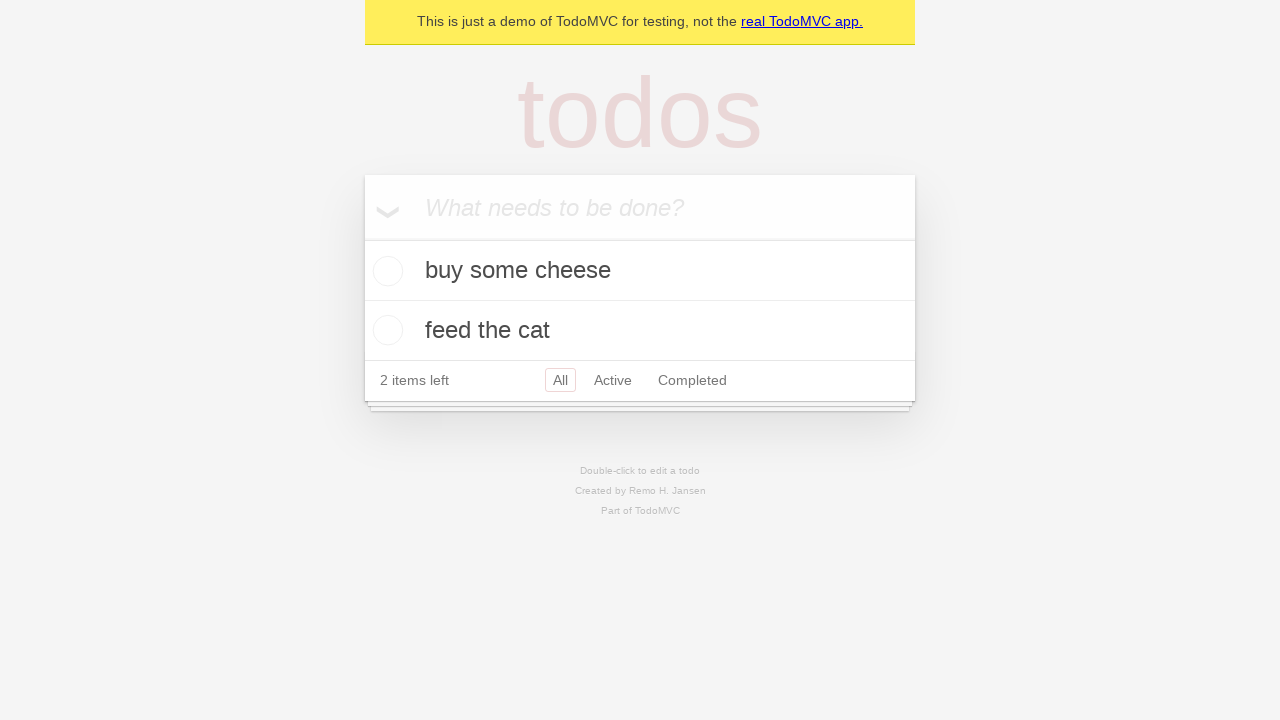

Second todo item is now visible, counter should display 2 items
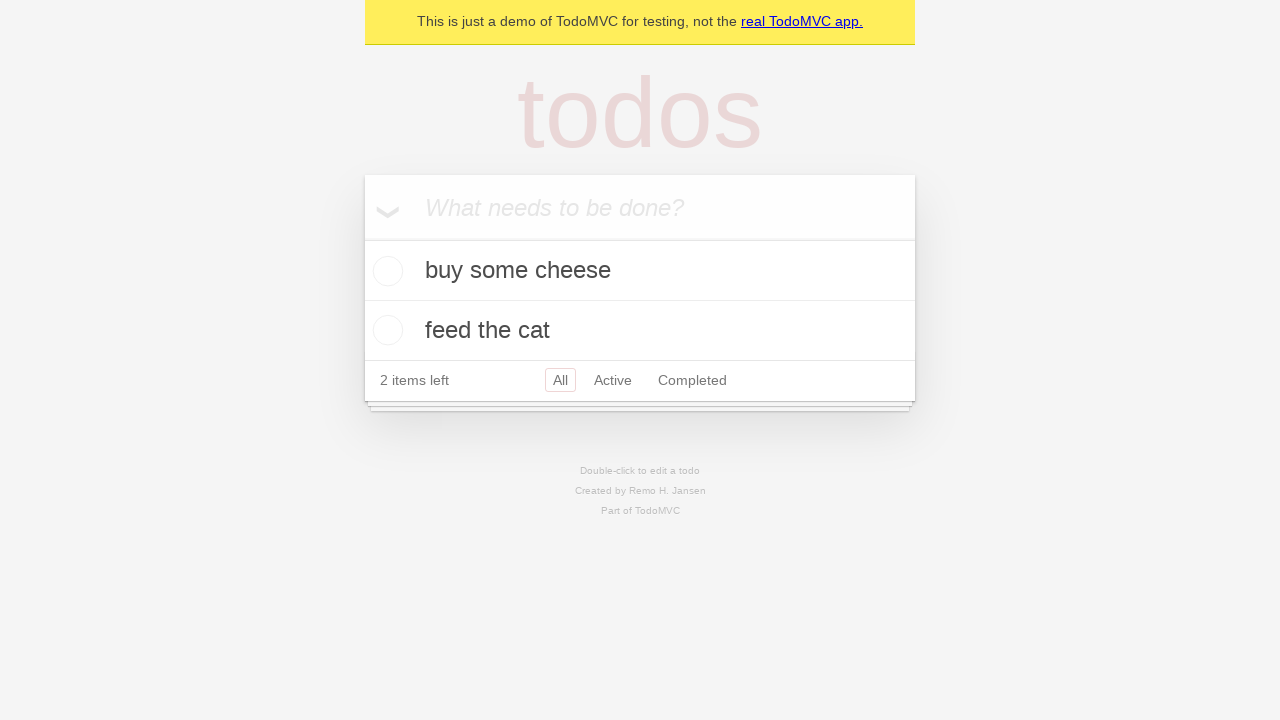

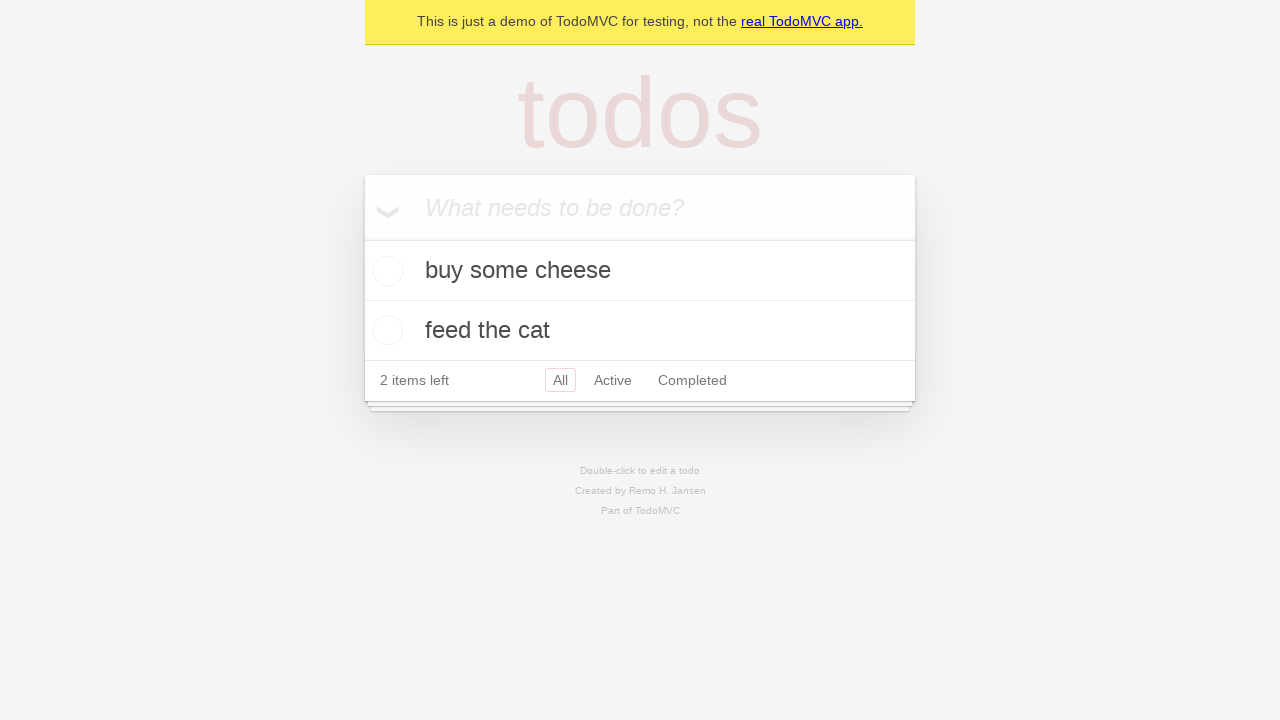